Tests drag and drop functionality by dragging an element to a target drop zone

Starting URL: https://testautomationpractice.blogspot.com/

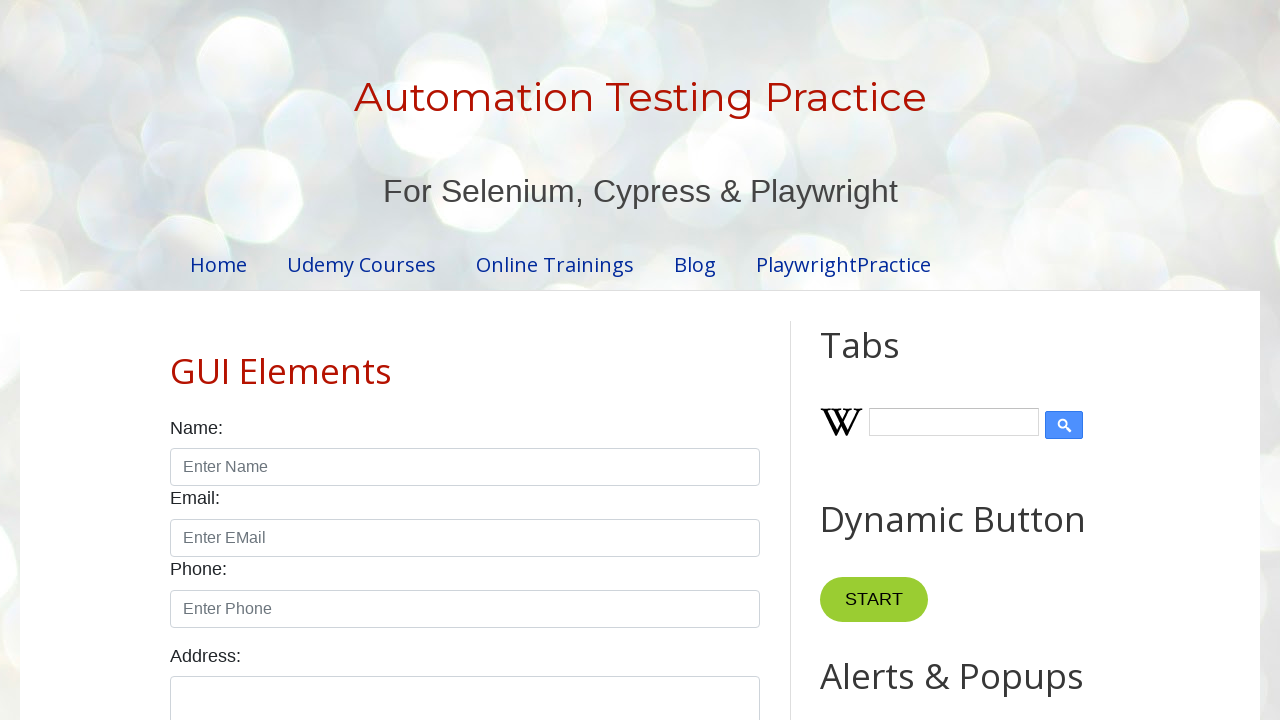

Located source element to drag
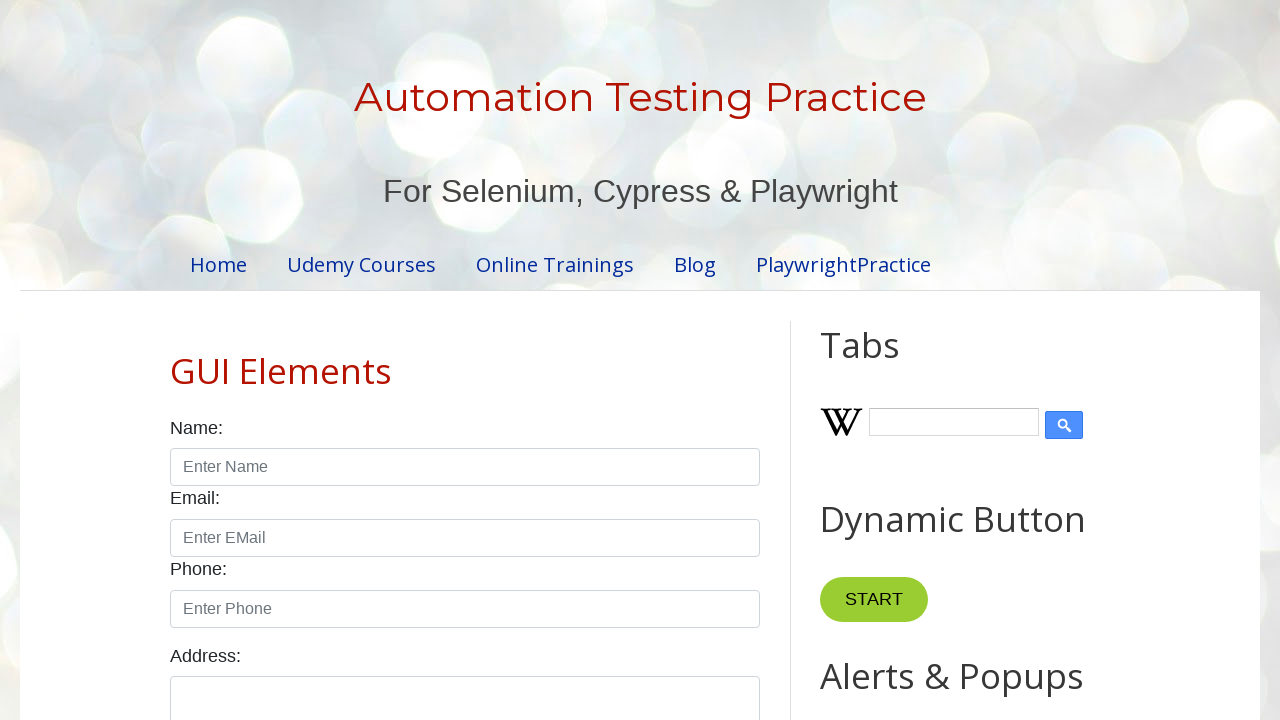

Located target drop zone
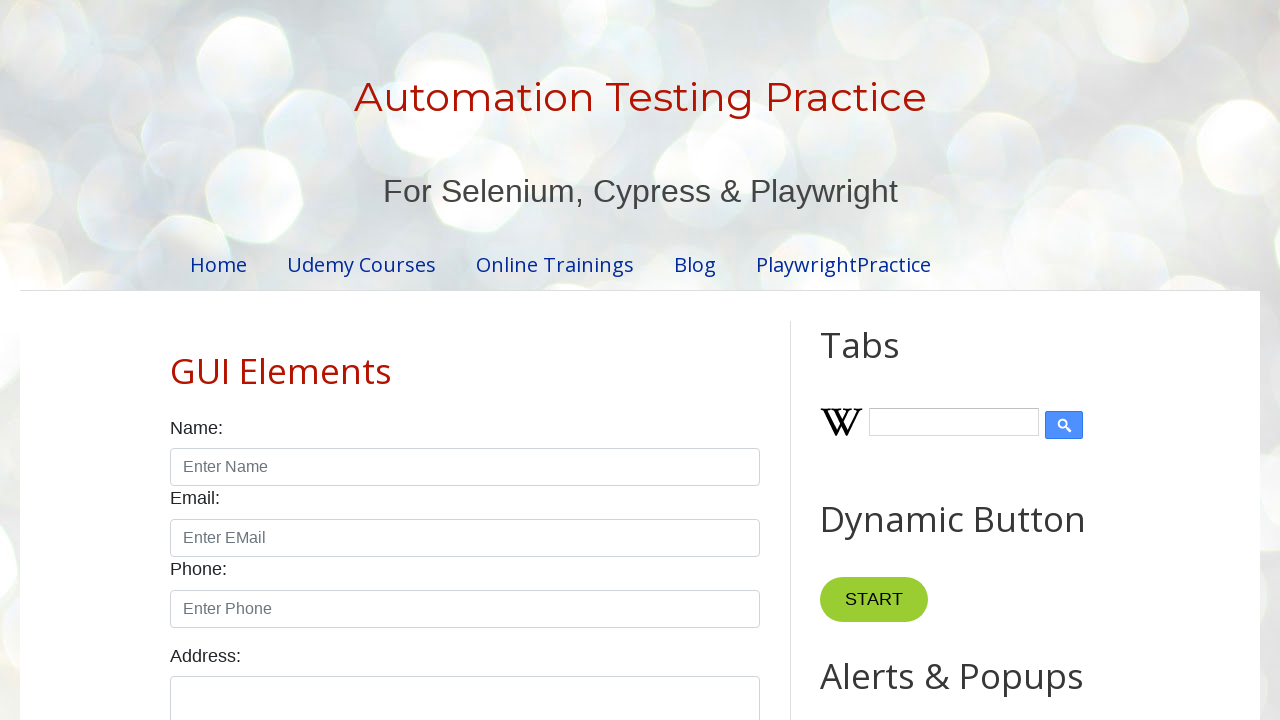

Dragged element to target drop zone at (1015, 404)
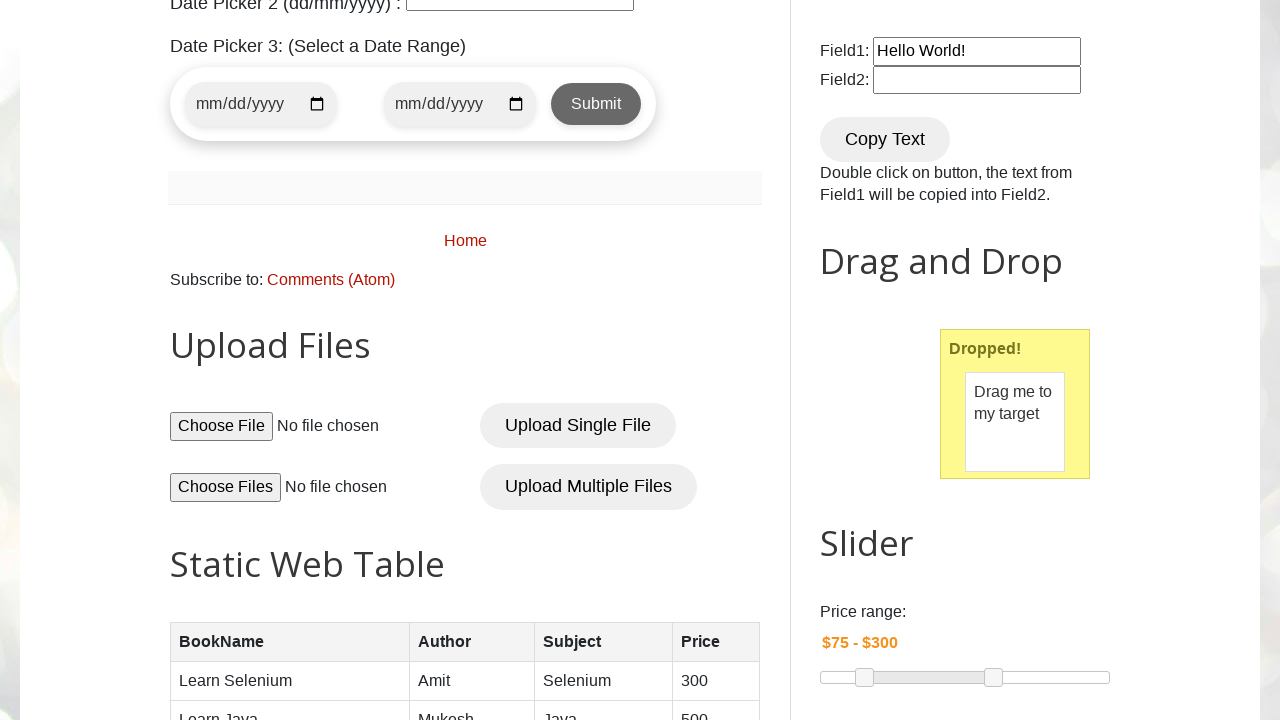

Waited for drag and drop action to complete
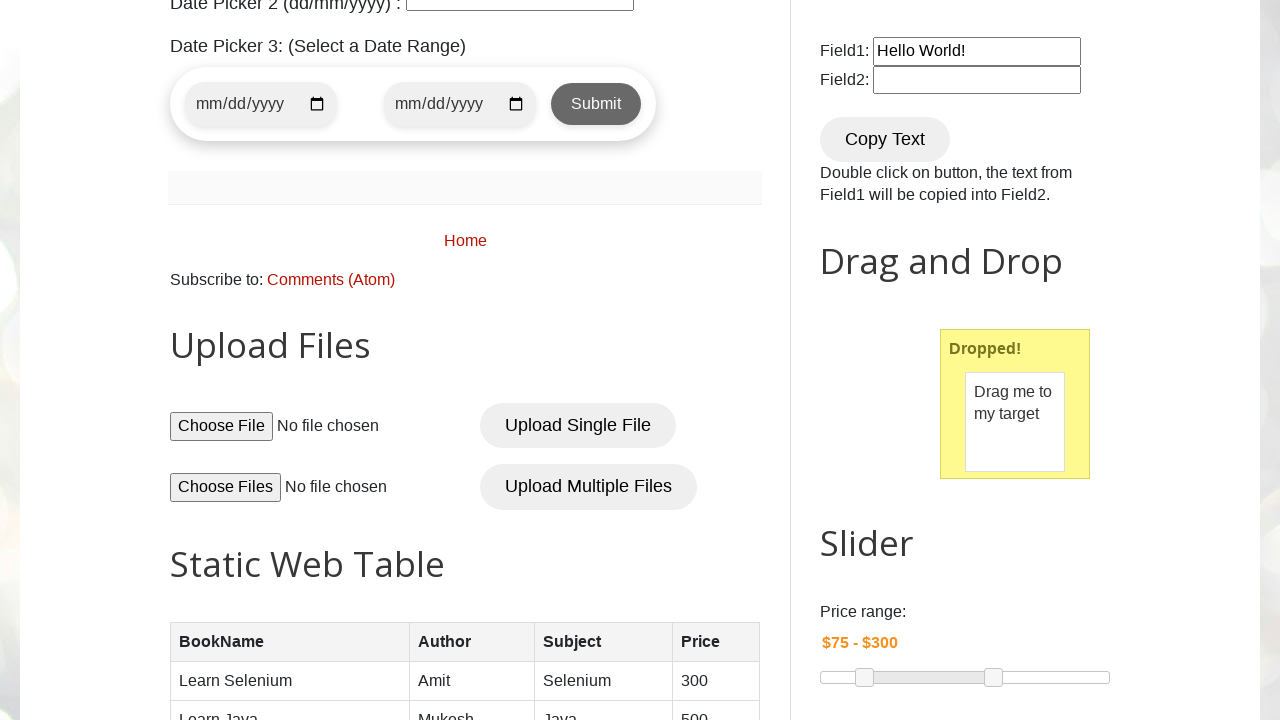

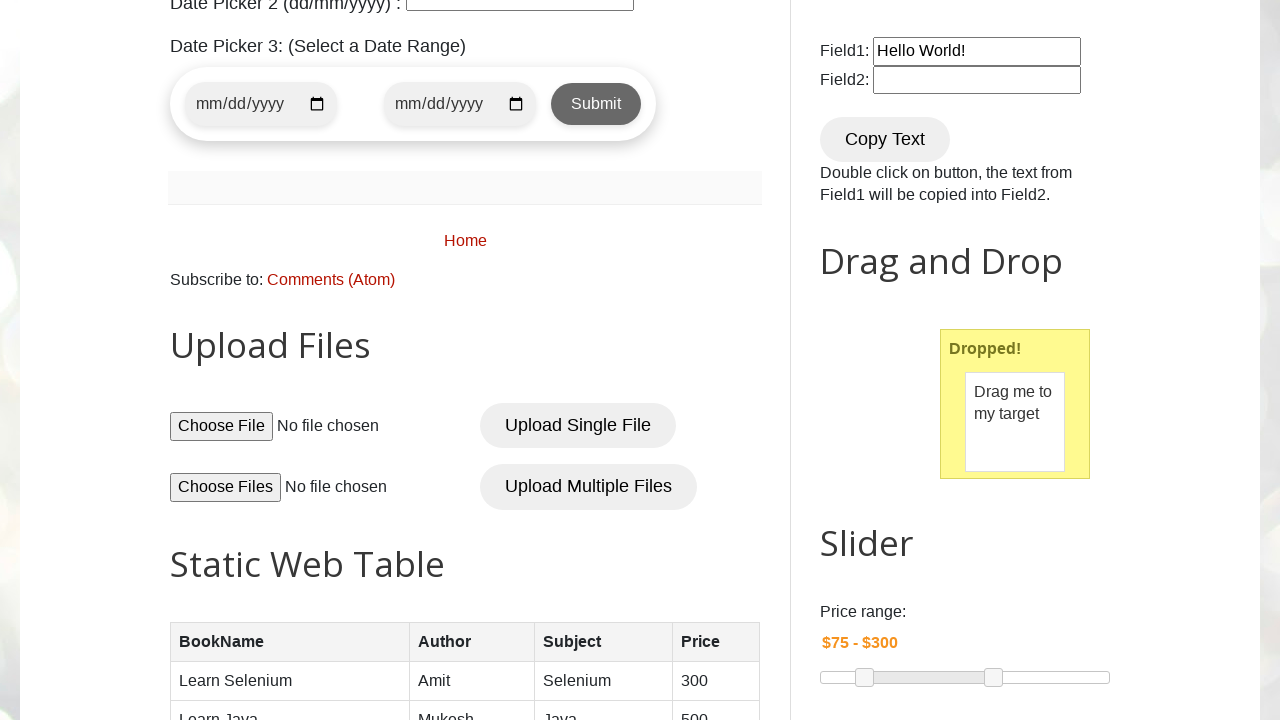